Navigates to an OpenSea NFT asset page and interacts with filter controls by clicking the delete pill and attempting to clear all filters

Starting URL: https://opensea.io/assets/0x495f947276749ce646f68ac8c248420045cb7b5e/34085485605809858234645056736246100833627908360907625323341299738449415241729

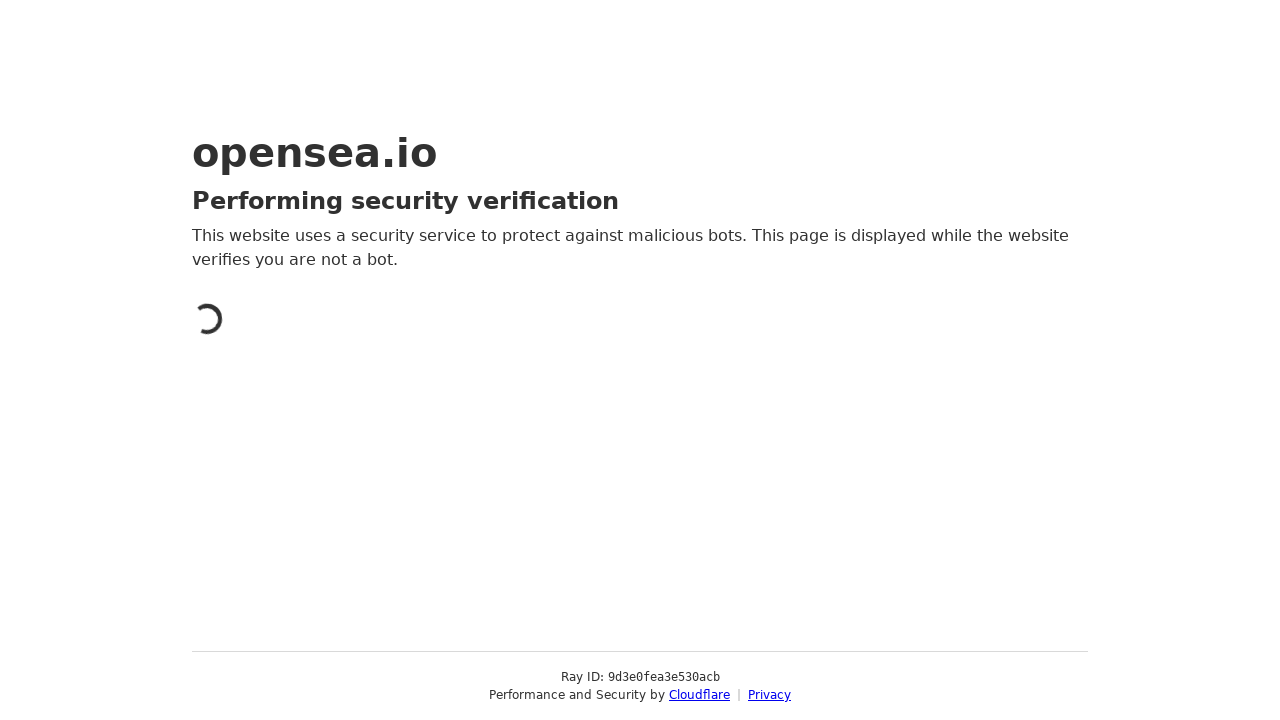

Navigated to OpenSea NFT asset page
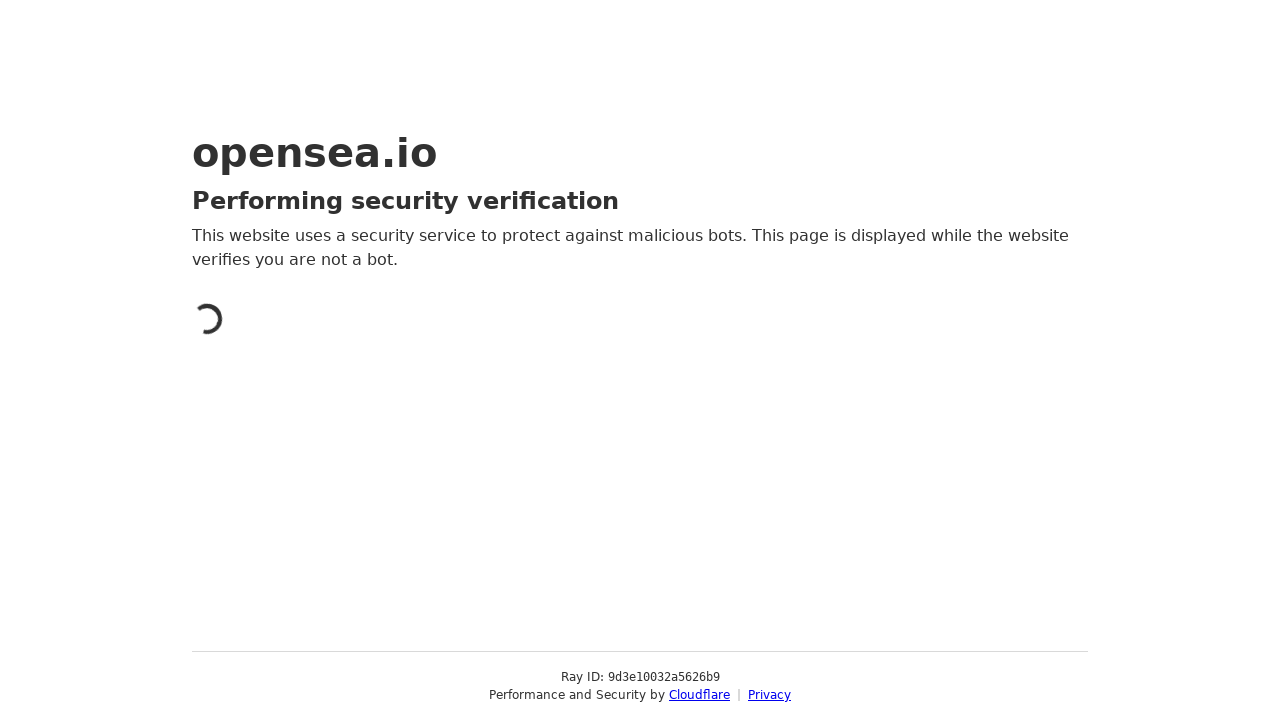

Waited 2 seconds for page to load
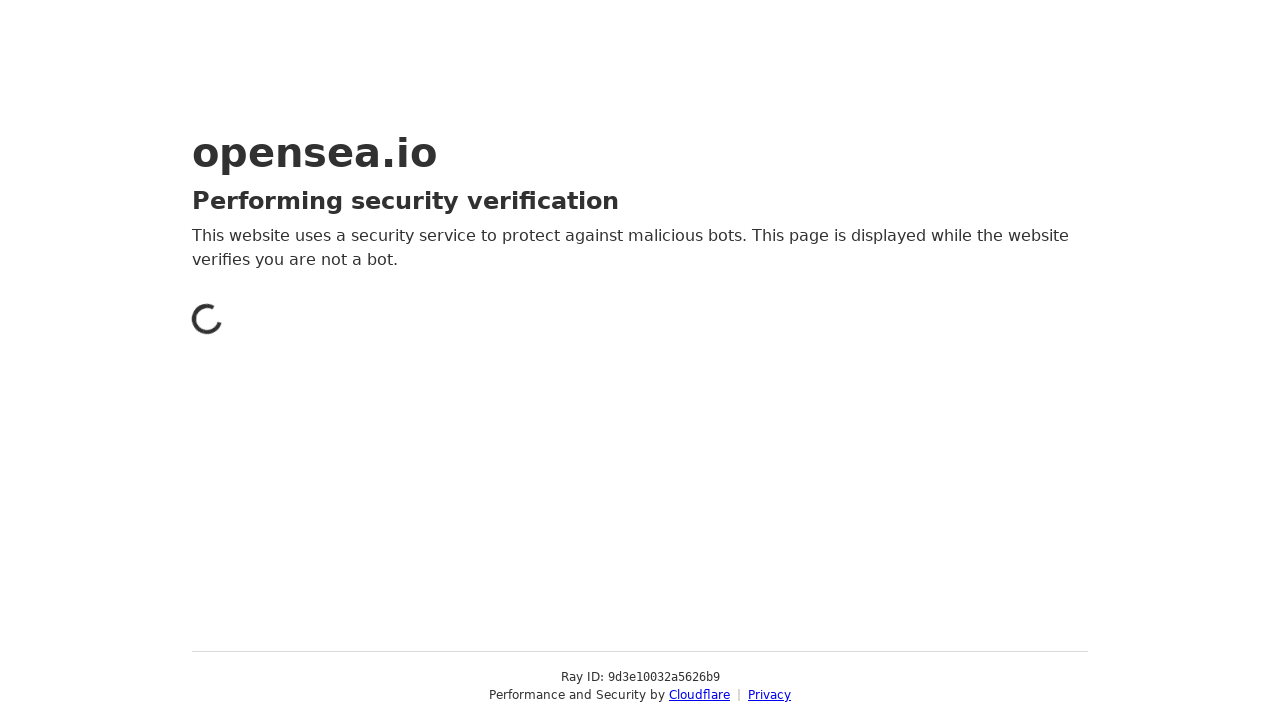

Attempted to click filter delete pill but element not found on i.Iconreact__Icon-sc-1gugx8q-0.irnoQt.Pill--delete.material-icons.Pill--delete
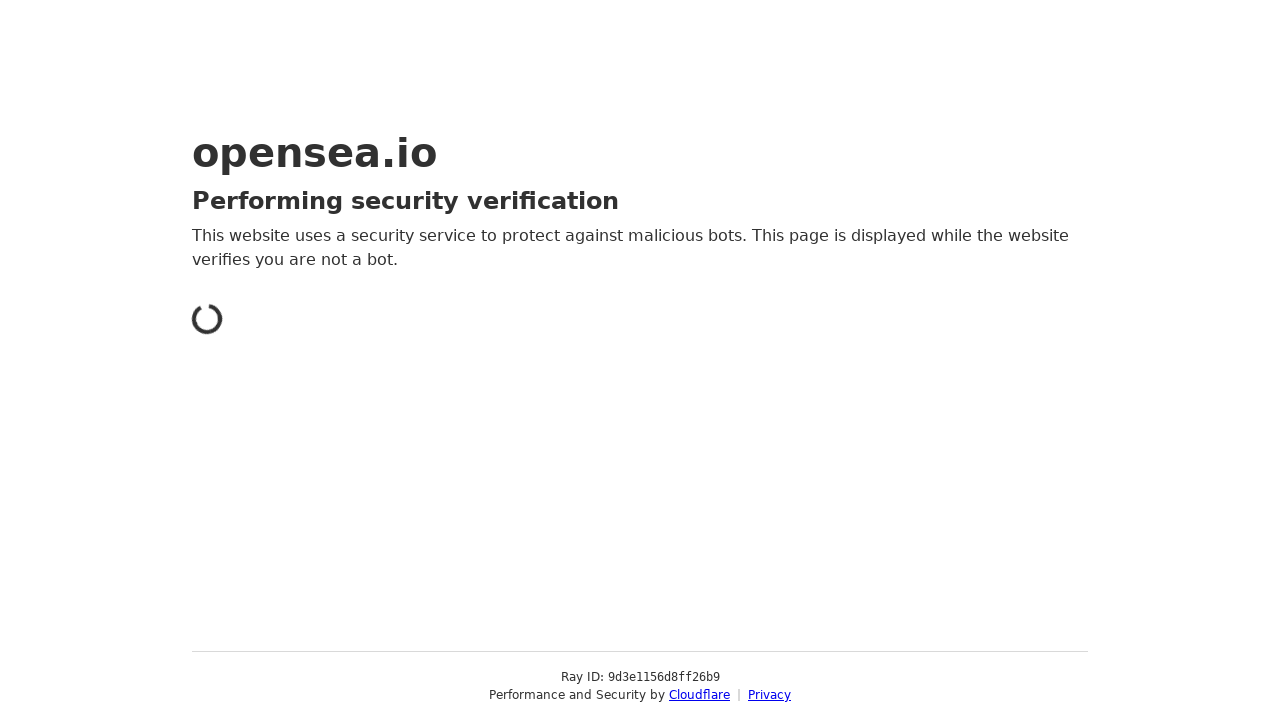

Attempted to click clear all button but element not found on div.Blockreact__Block-sc-1xf18x6-0.Flexreact__Flex-sc-1twd32i-0.FlexColumnreact_
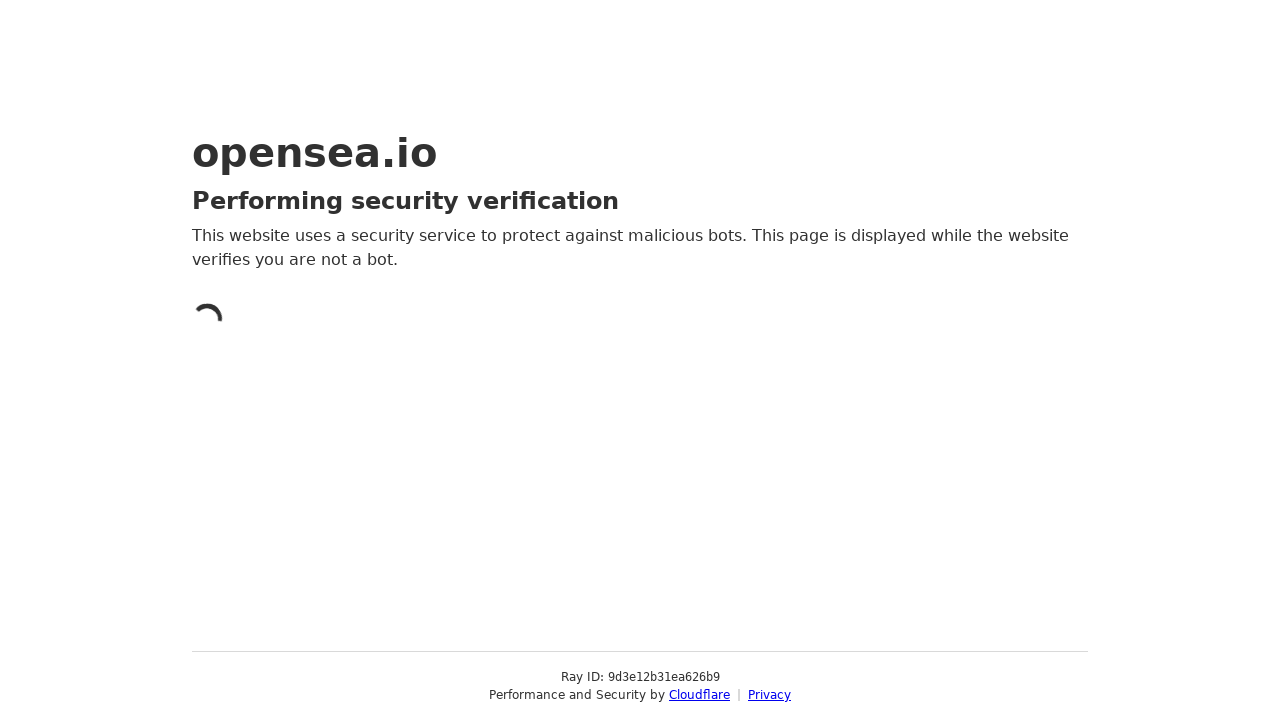

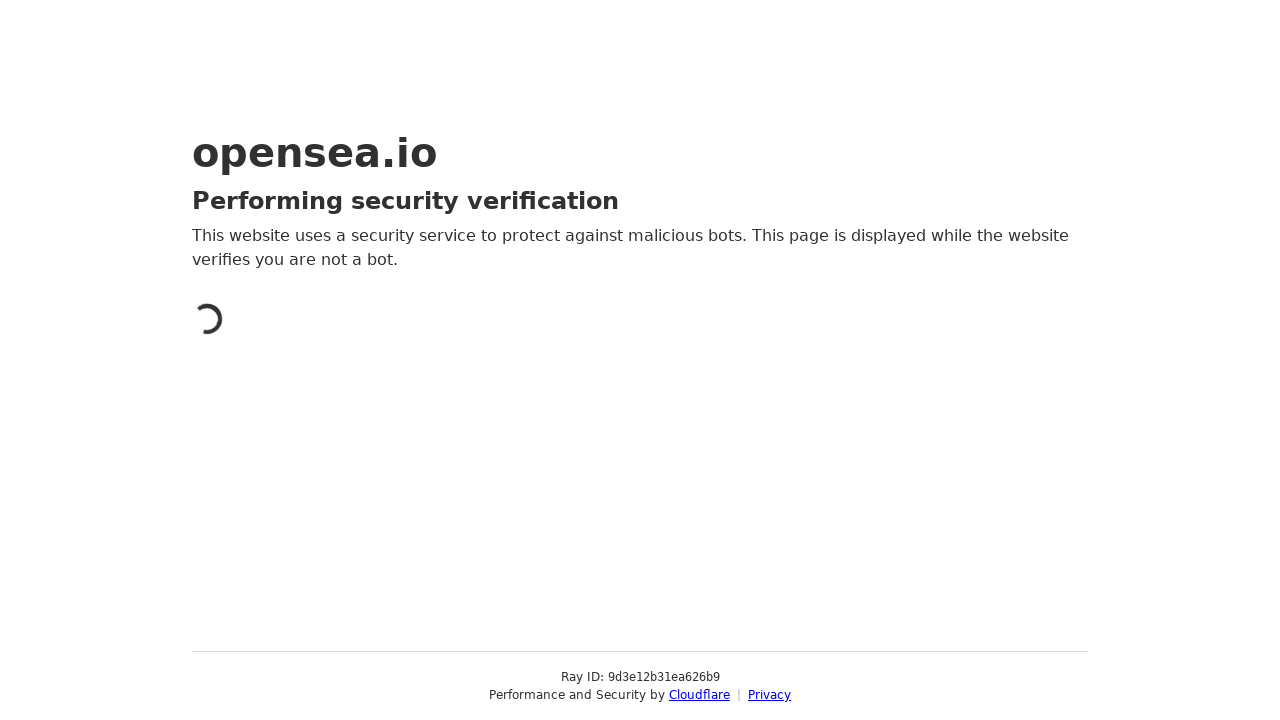